Tests form validation when editing a record with invalid data types - email without proper format and text instead of numbers for age

Starting URL: https://demoqa.com/webtables

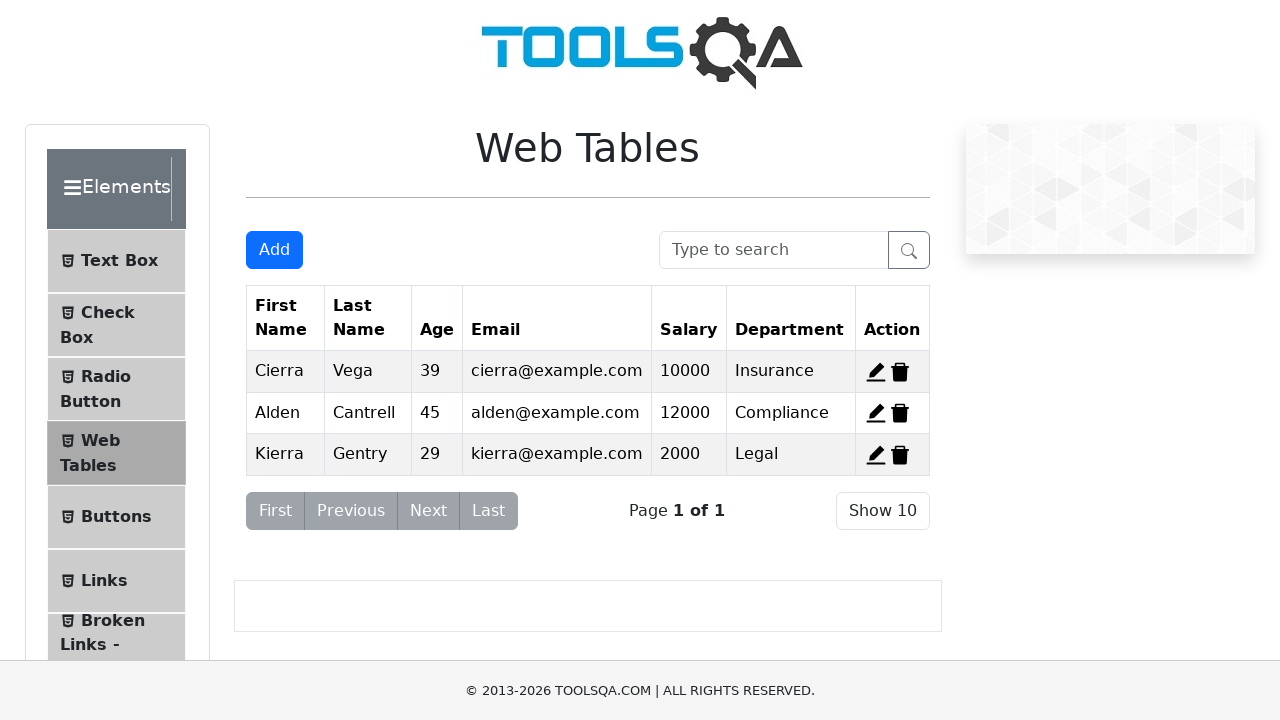

Clicked edit icon for second record at (876, 413) on #edit-record-2
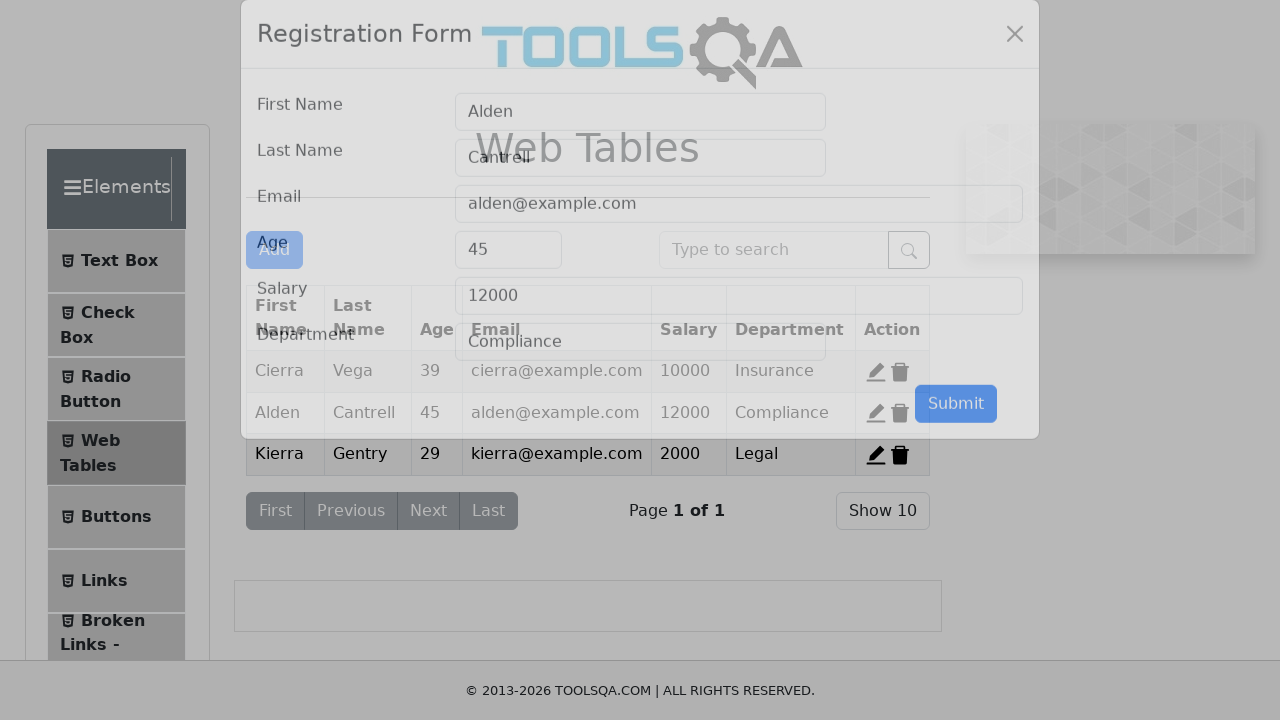

Cleared email field on #userEmail
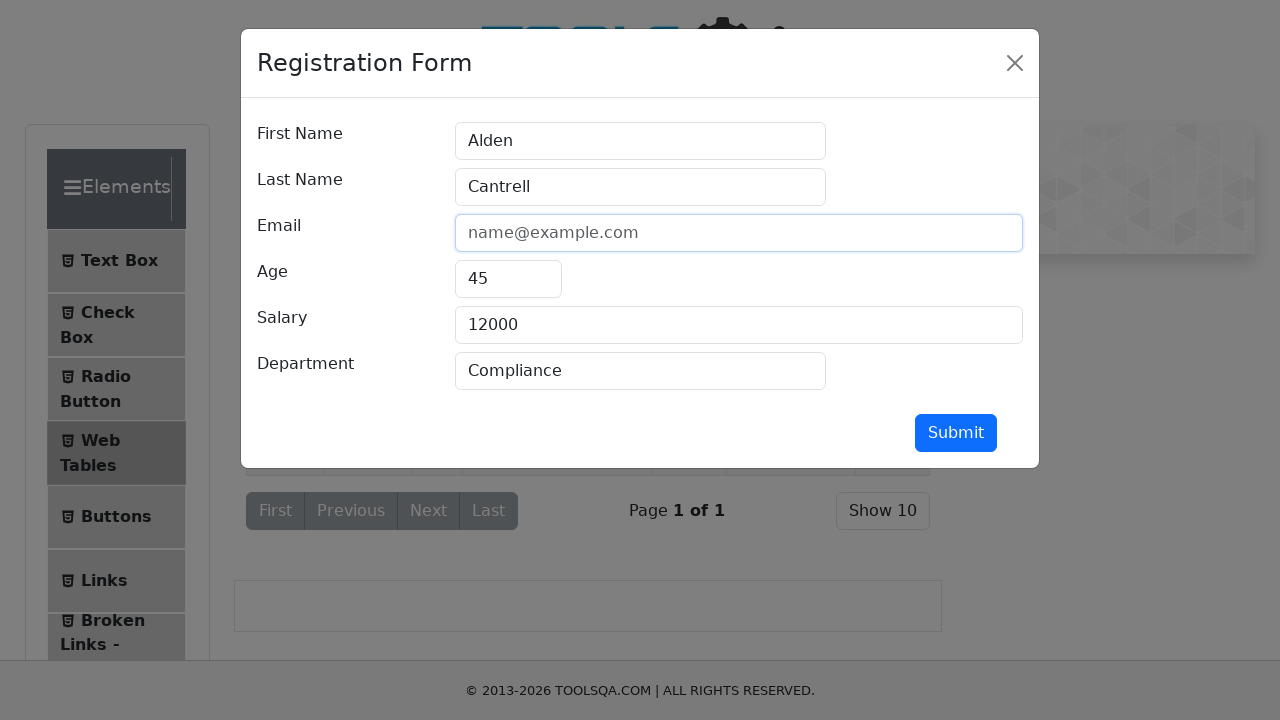

Entered invalid email format 'Nguuyengmail.hehe' (missing @ symbol) on #userEmail
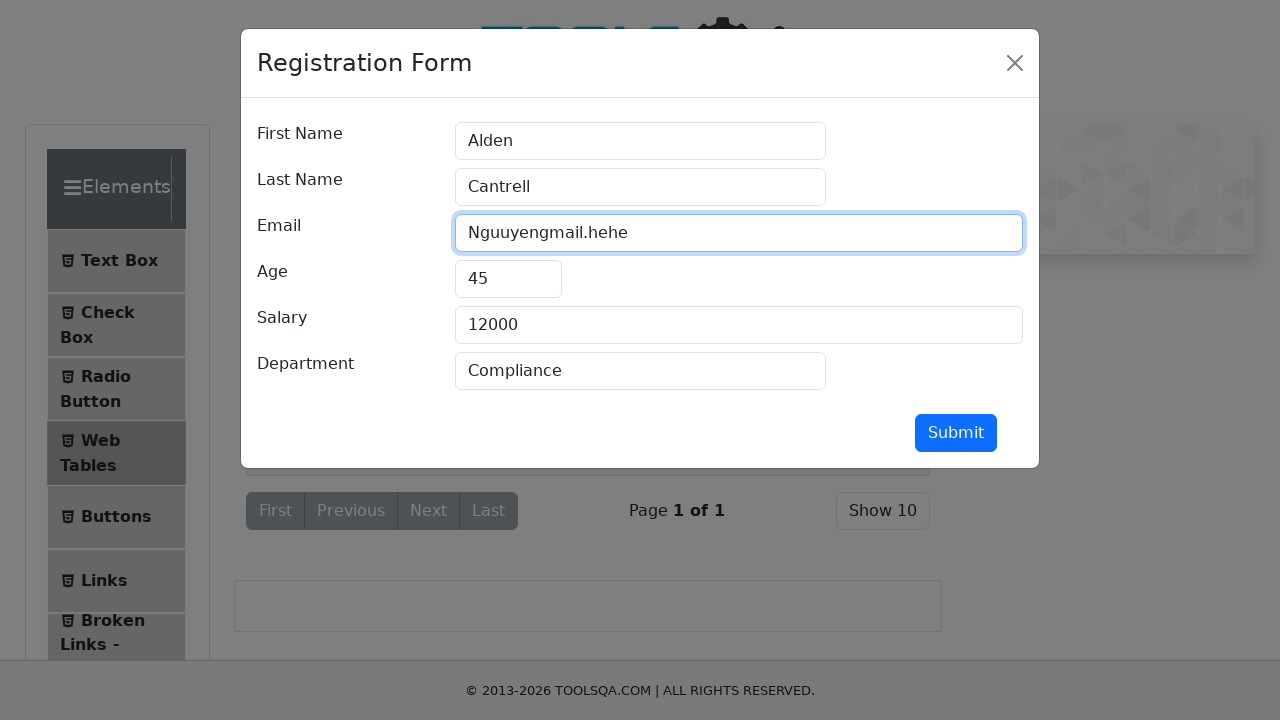

Cleared age field on #age
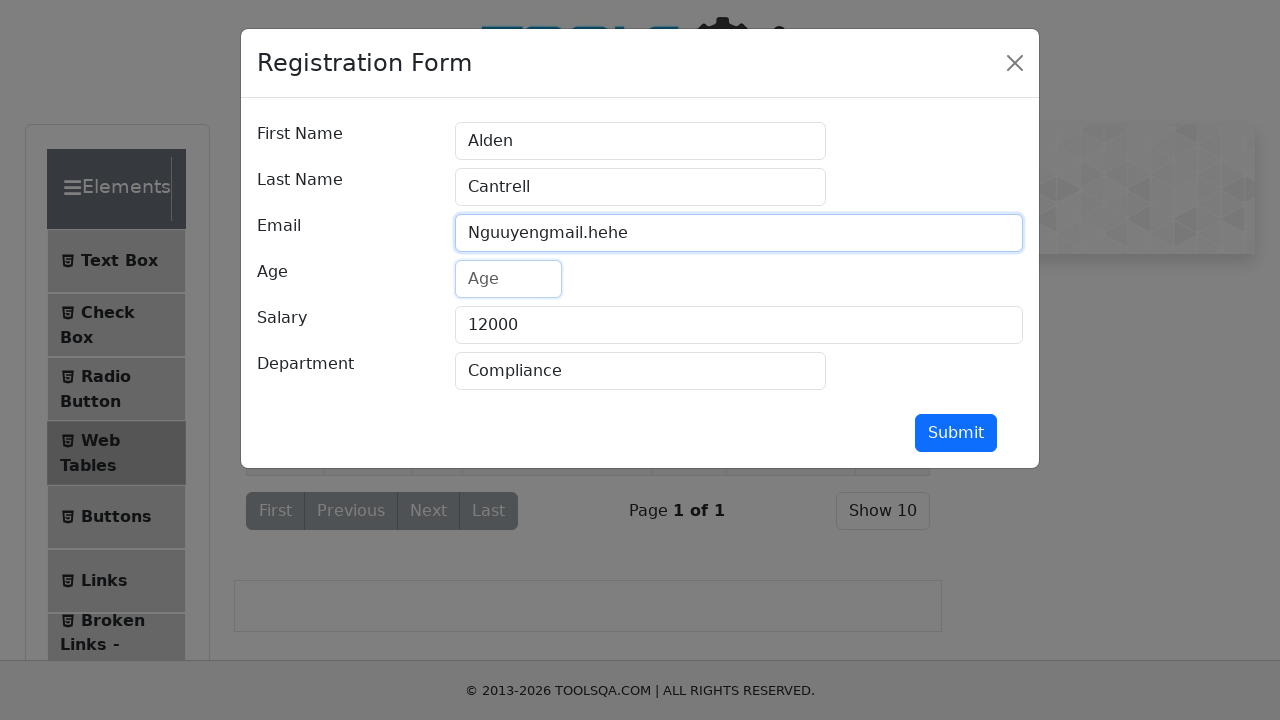

Entered invalid text 'CN' instead of numeric value for age on #age
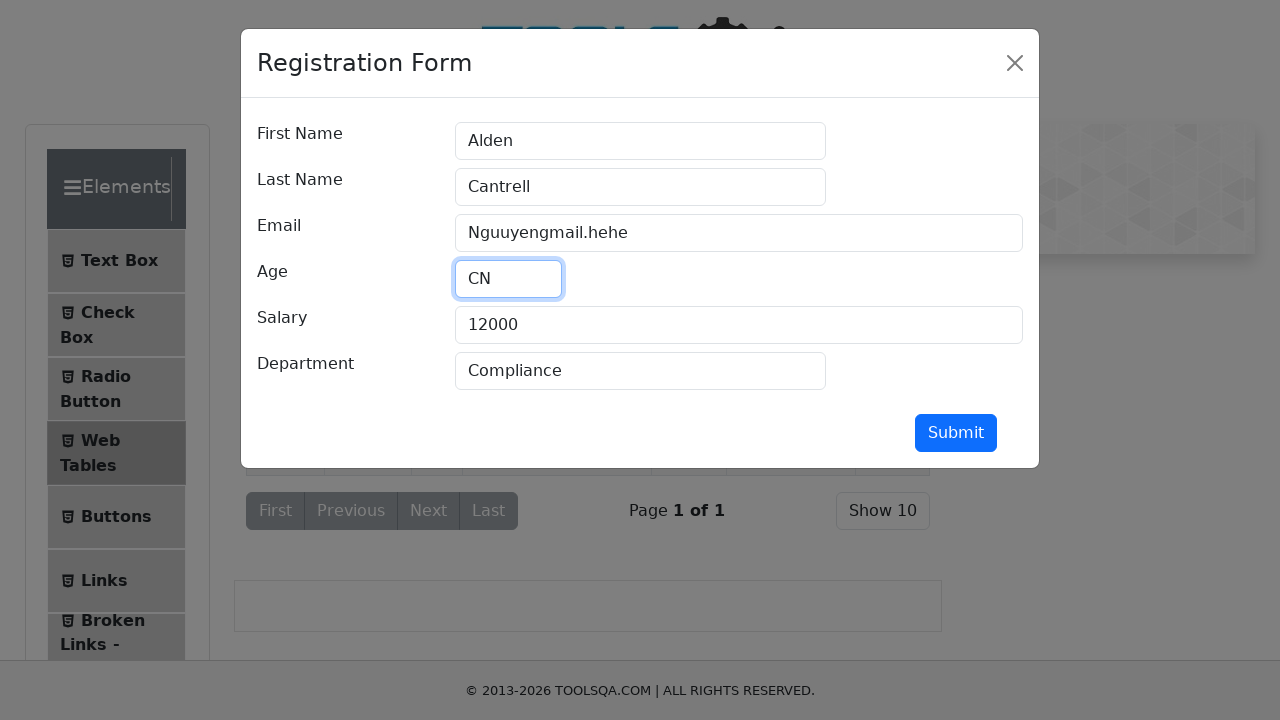

Clicked submit button to trigger form validation errors at (956, 433) on button[type='submit']
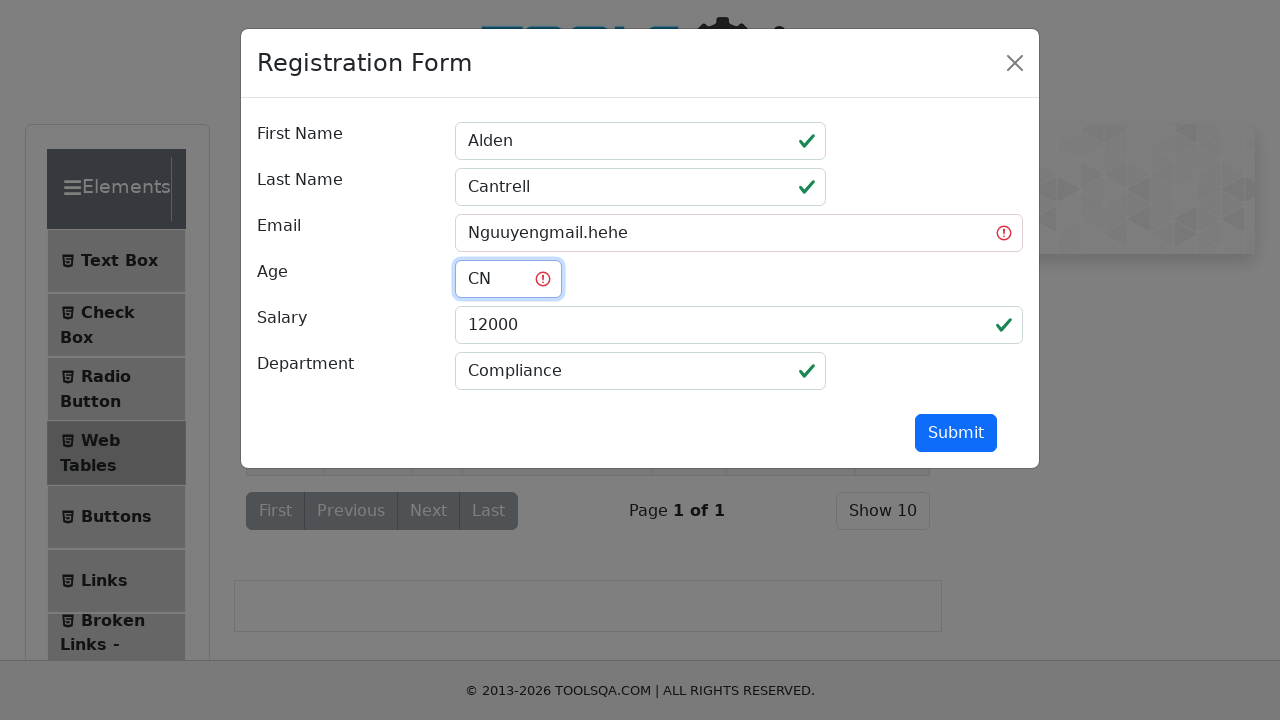

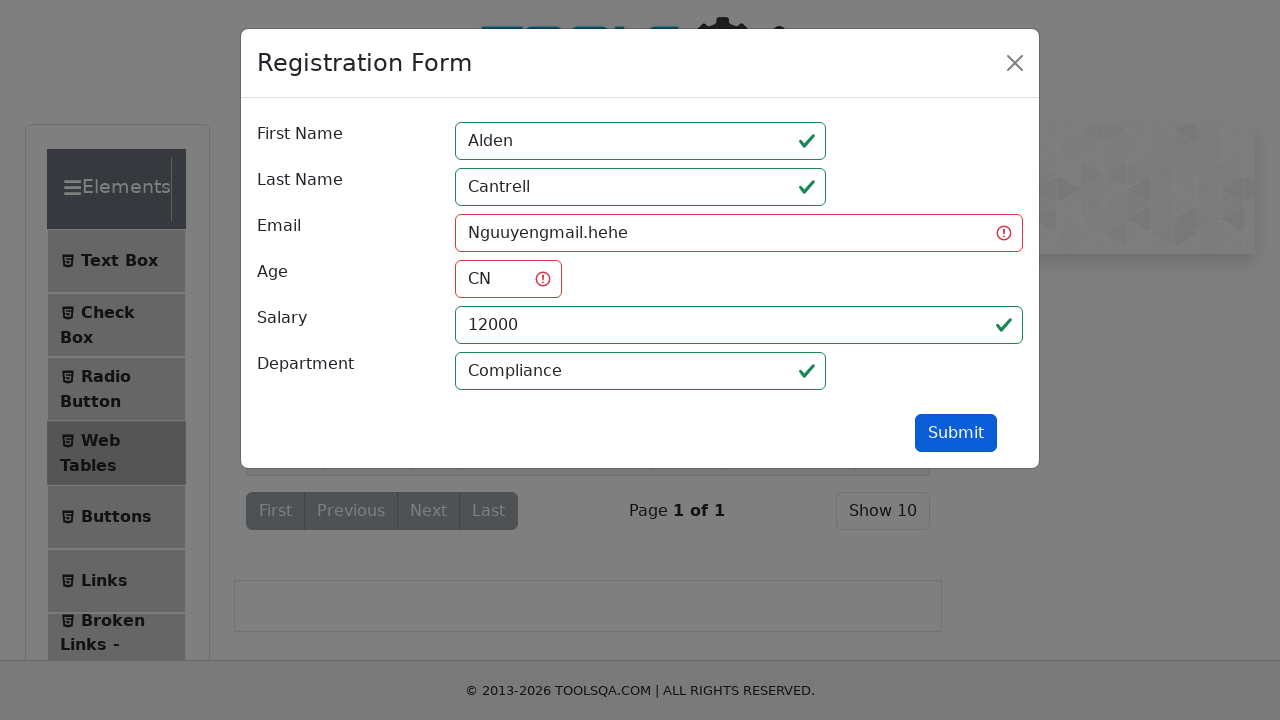